Tests the search functionality on Python.org by entering "pycon" as a search query and submitting the form, then verifying results are found.

Starting URL: http://www.python.org

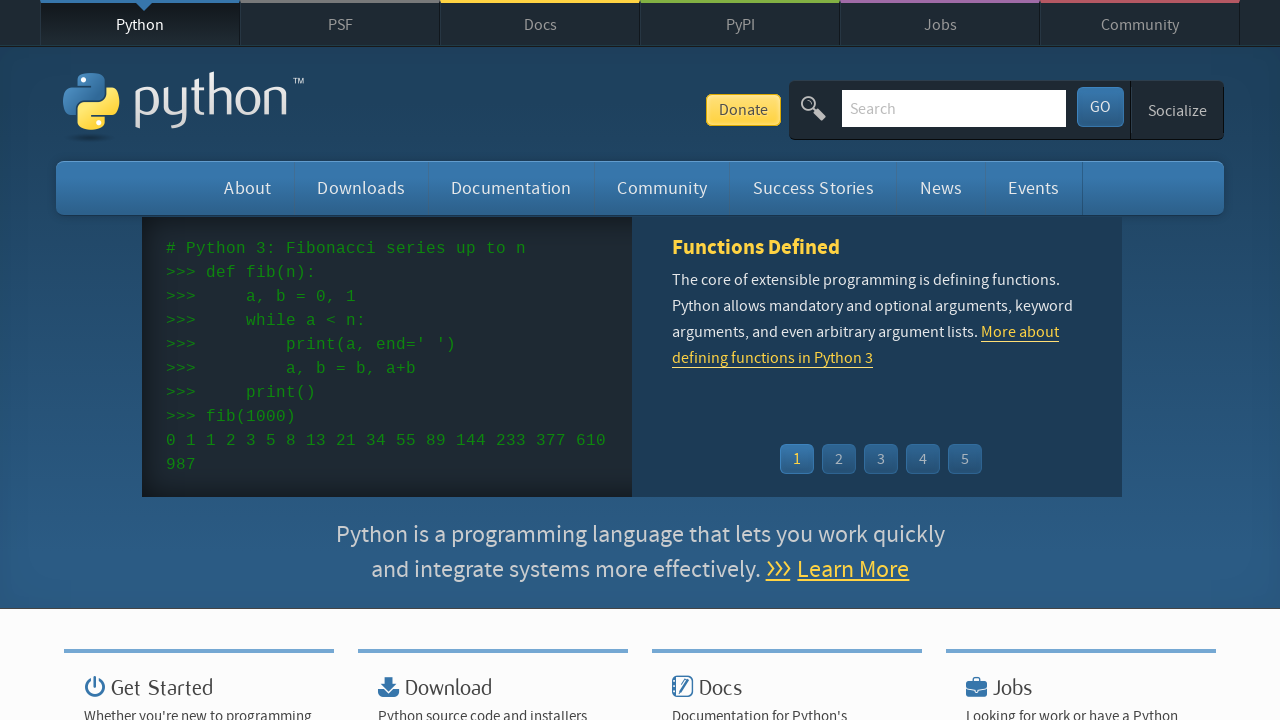

Verified 'Python' is present in page title
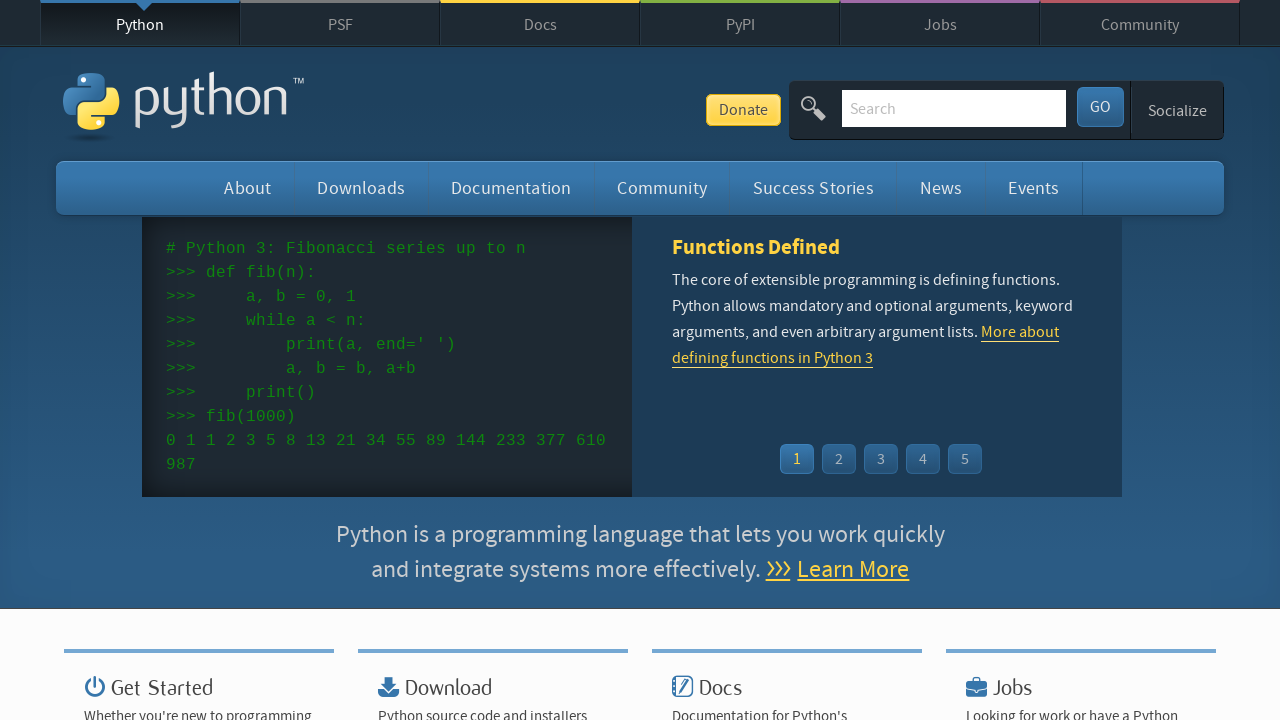

Filled search field with 'pycon' on input[name='q']
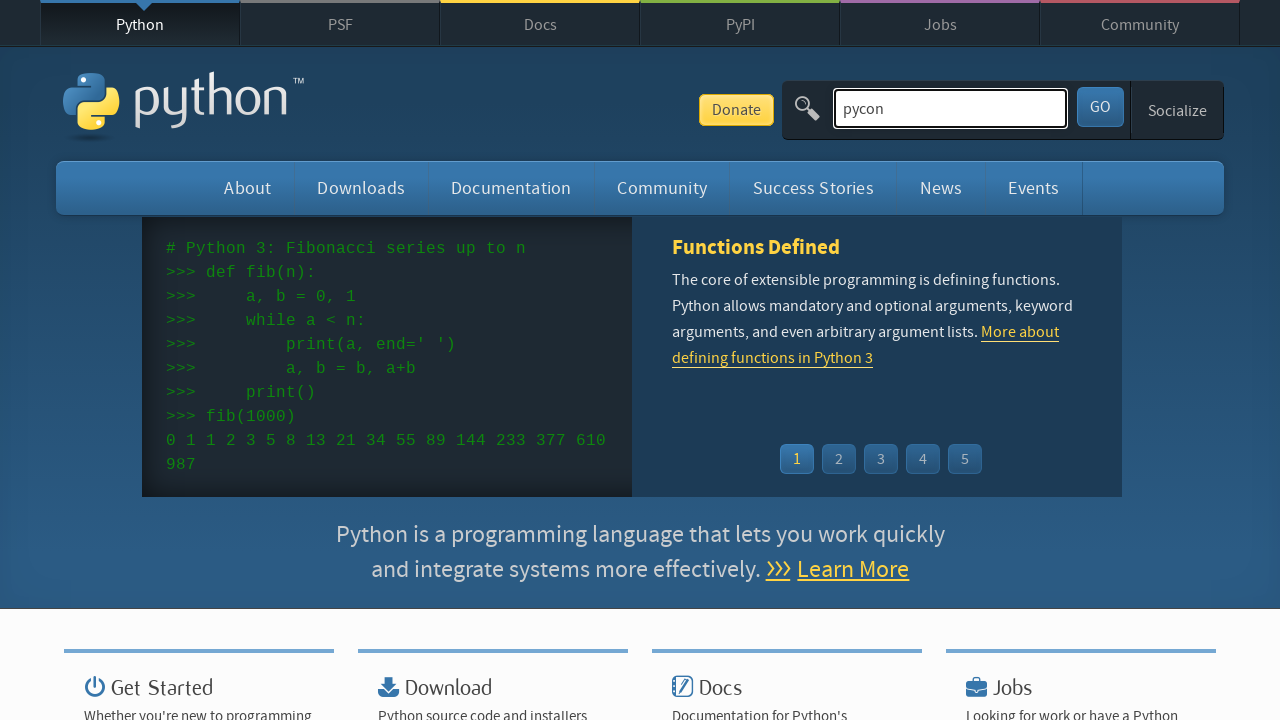

Pressed Enter to submit search query on input[name='q']
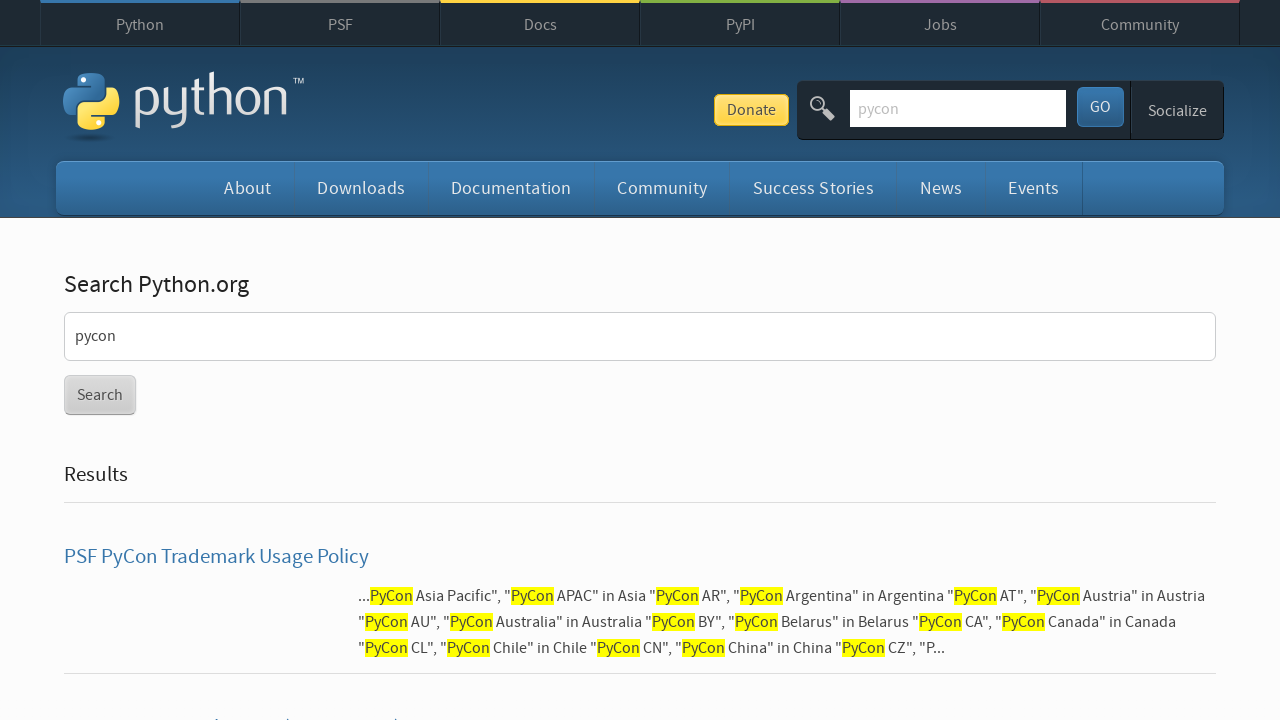

Waited for network to be idle after search submission
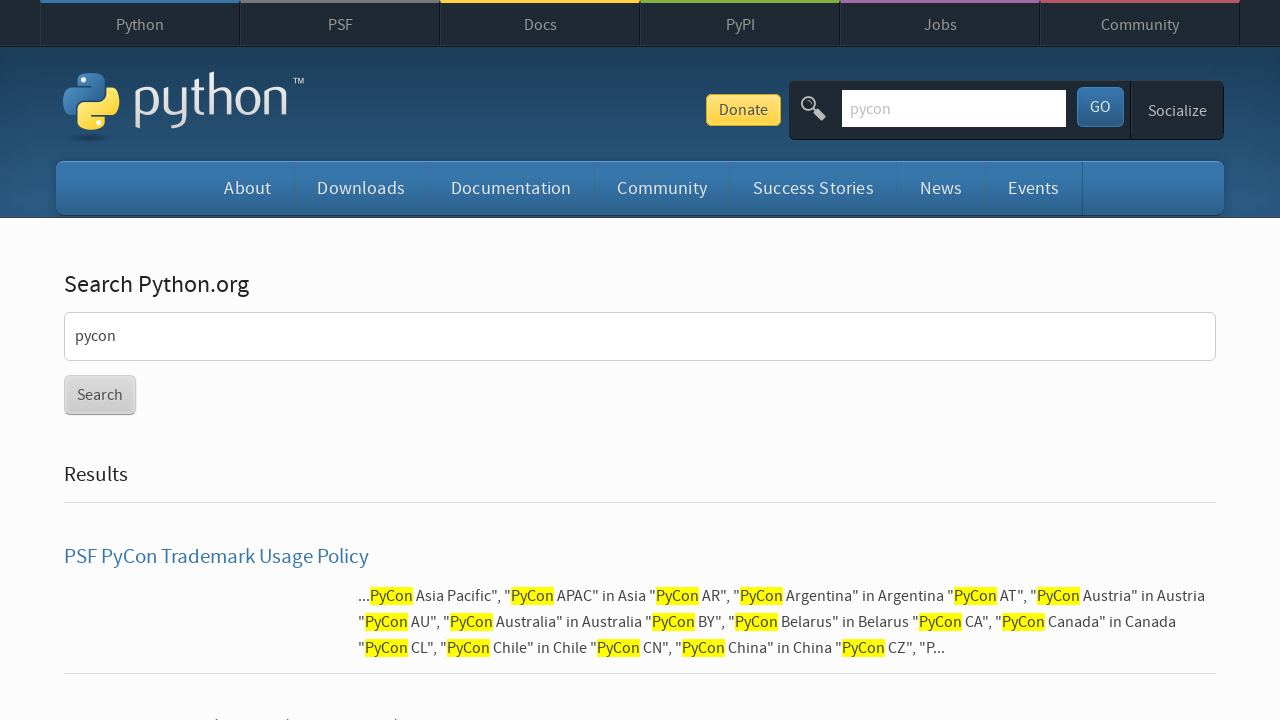

Verified search results were found (no 'No results found' message)
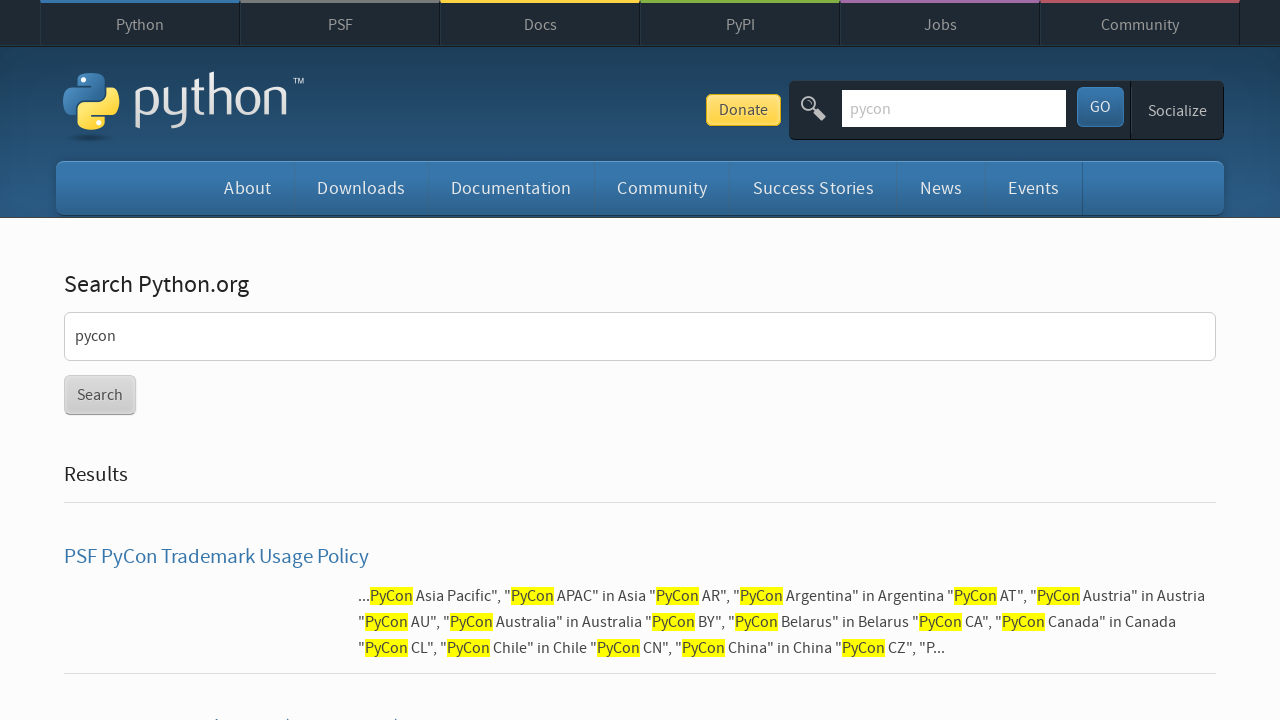

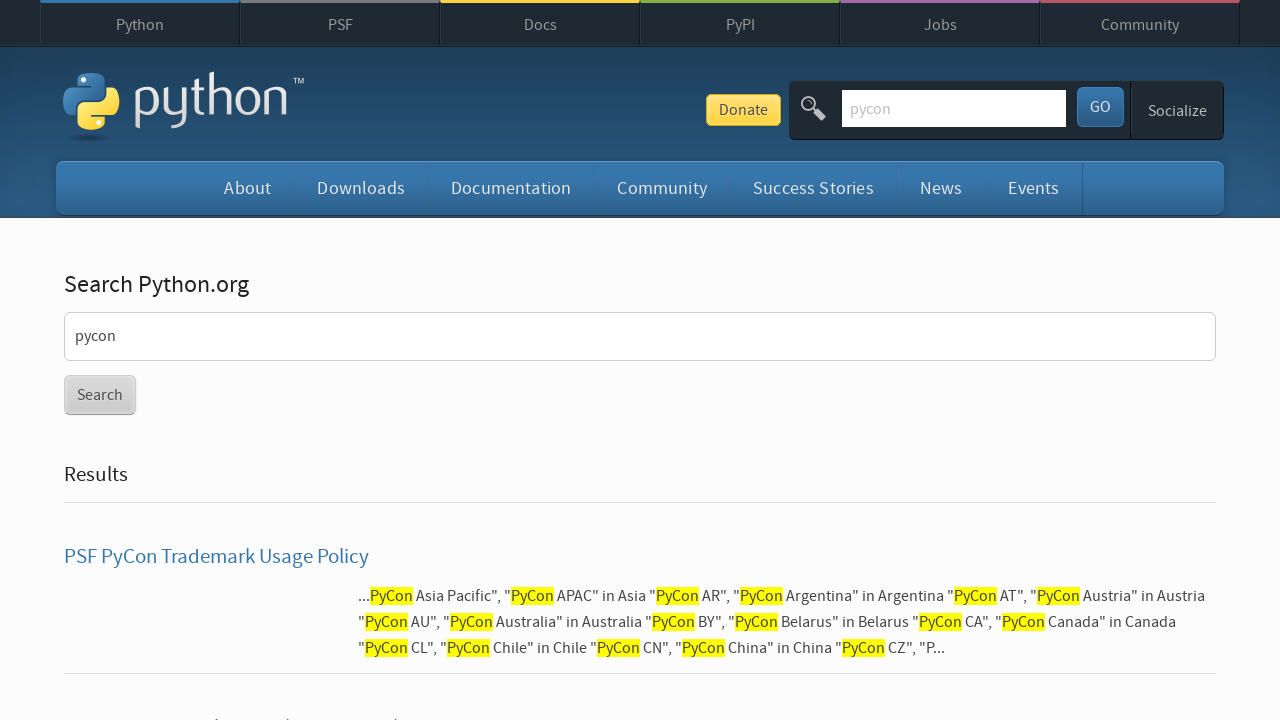